Tests checkbox functionality by navigating to the checkboxes page and verifying that the second checkbox is selected by default

Starting URL: https://the-internet.herokuapp.com/

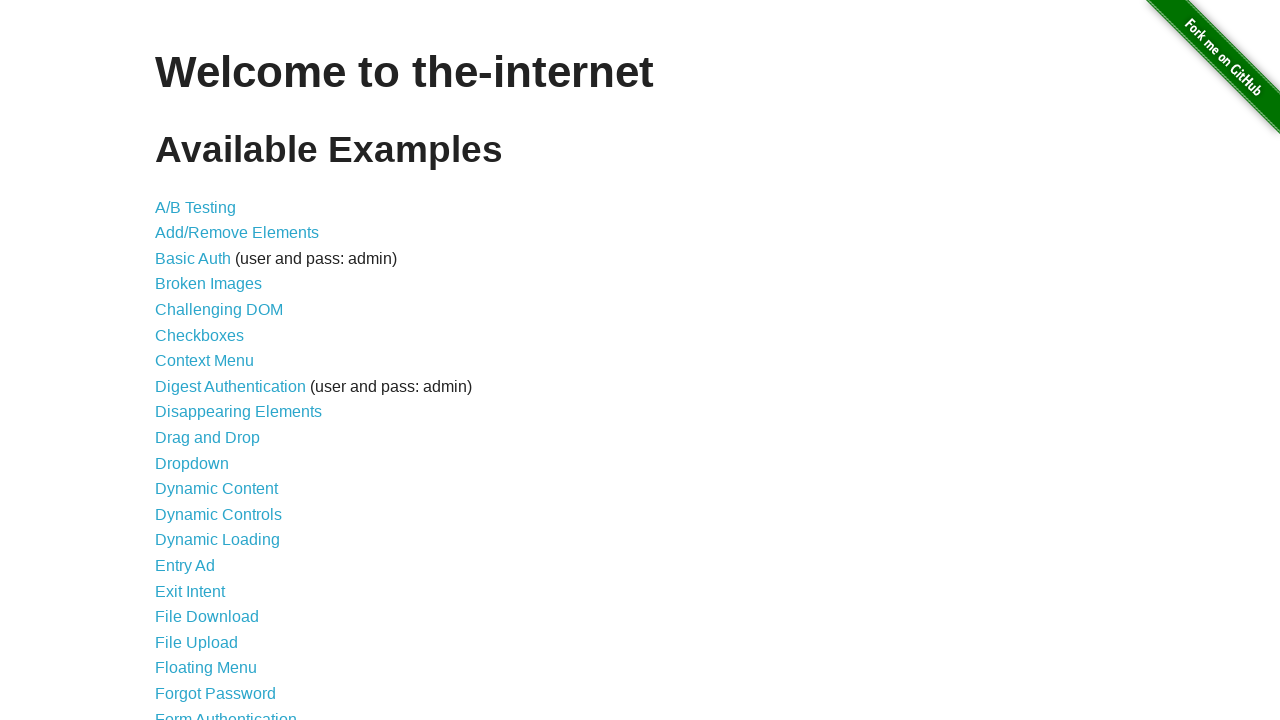

Clicked on the Checkboxes link at (200, 335) on a[href='/checkboxes']
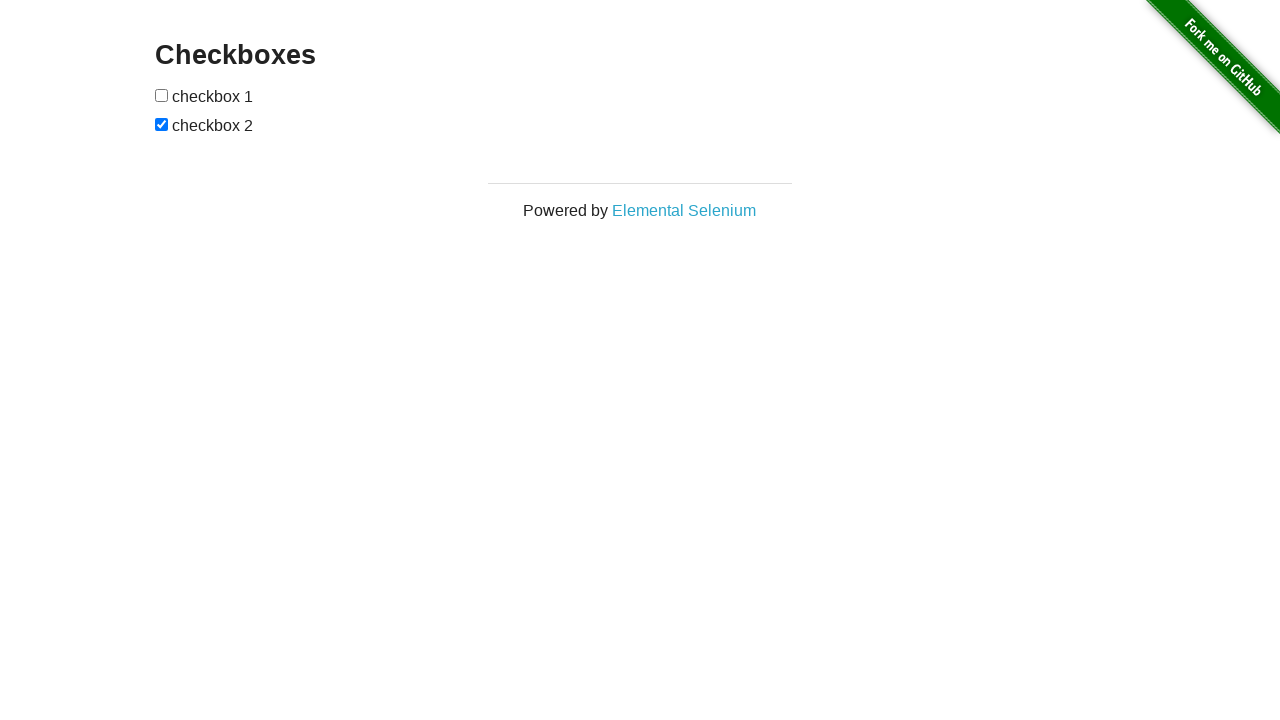

Checkboxes page loaded
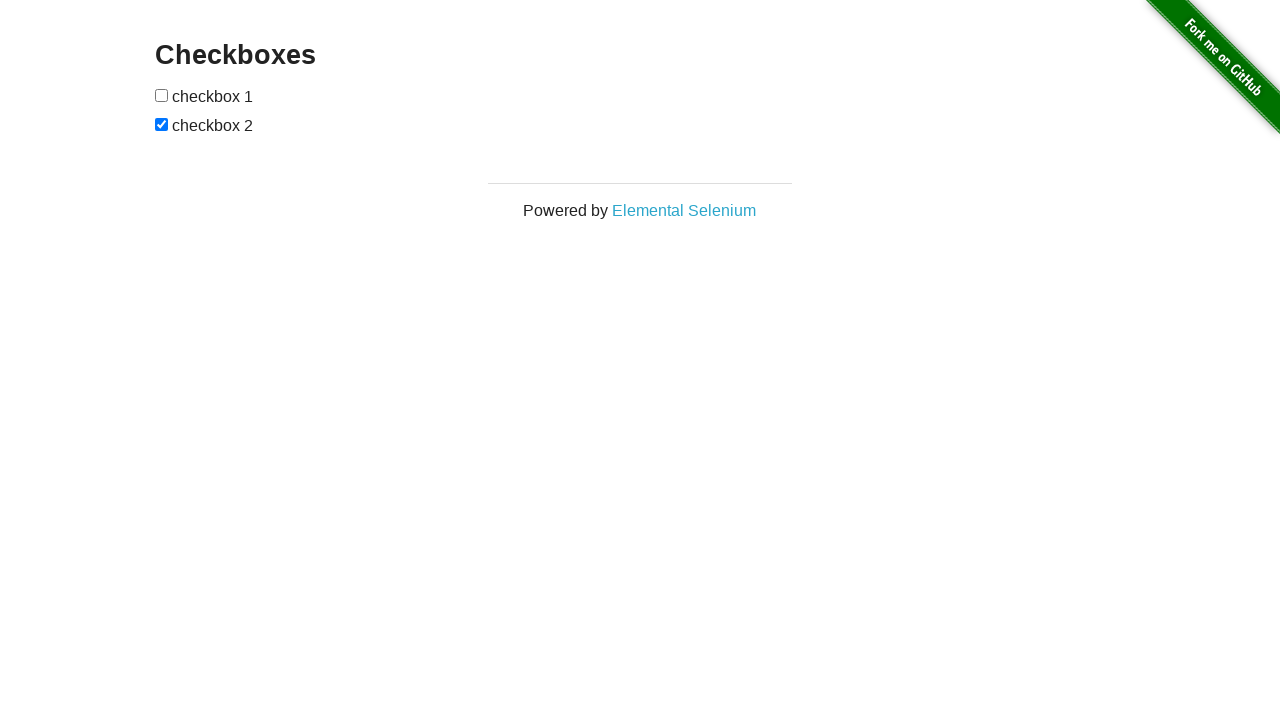

Located the second checkbox element
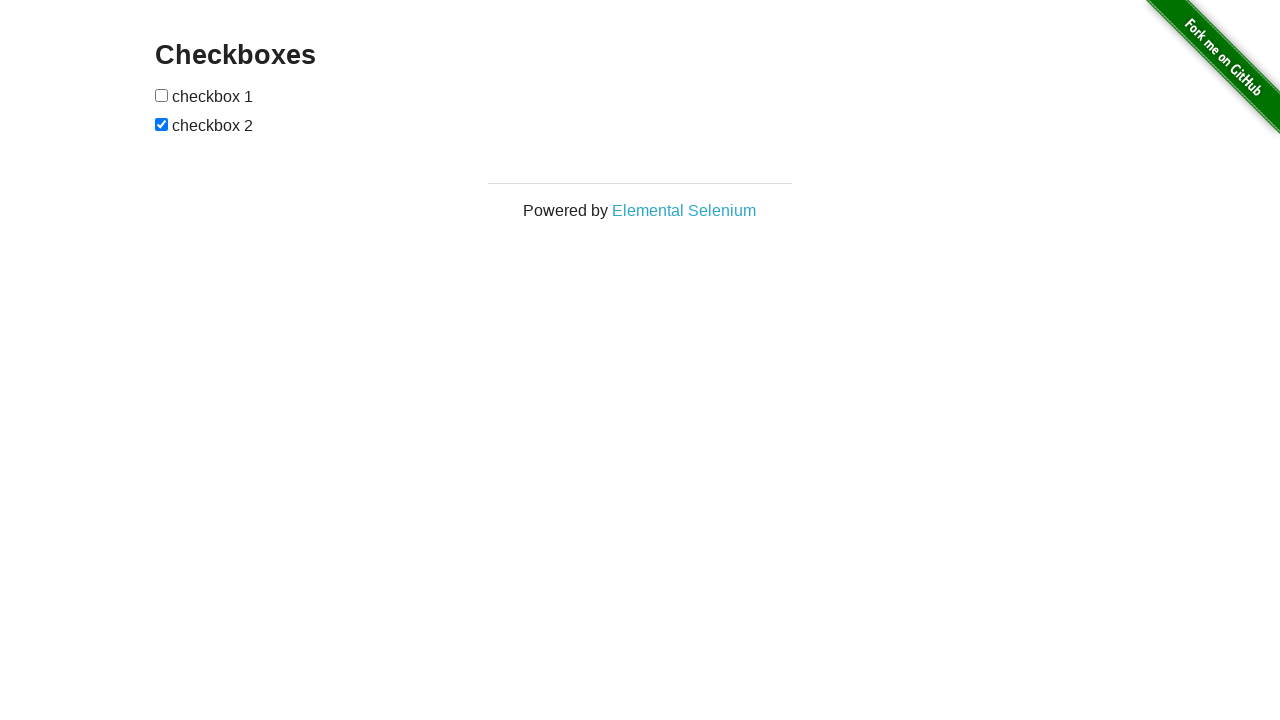

Verified that the second checkbox is selected by default
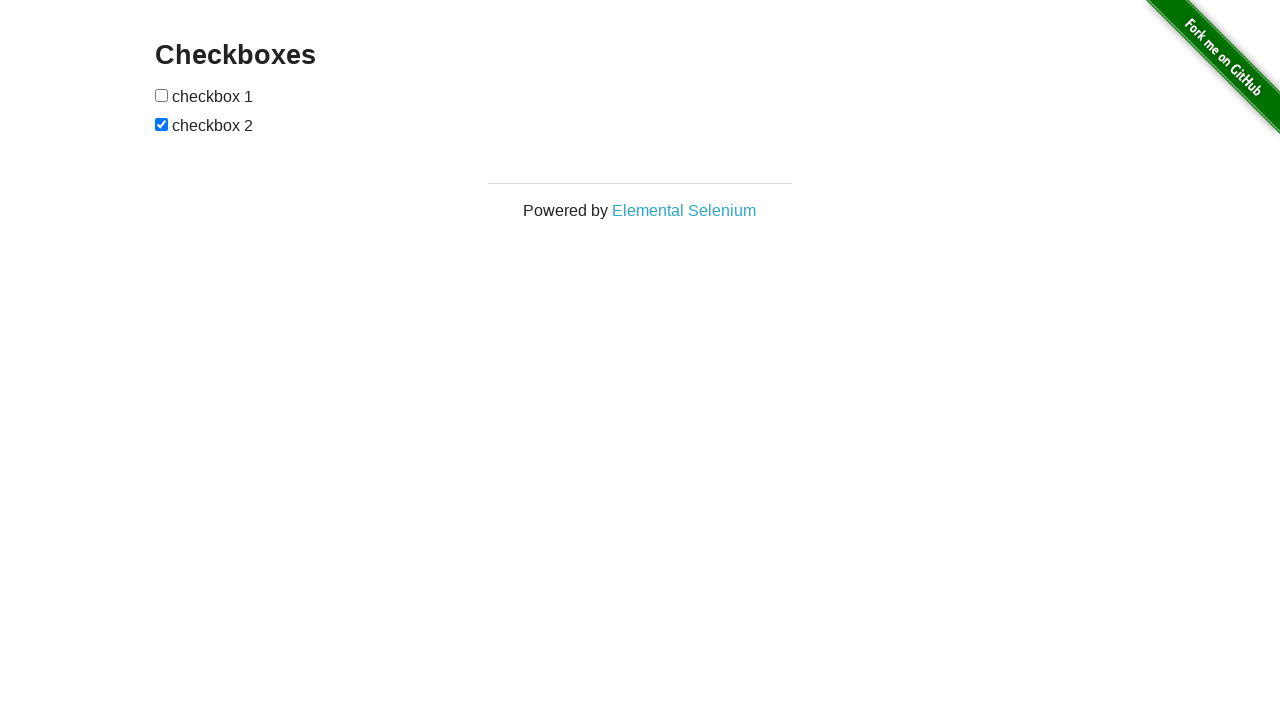

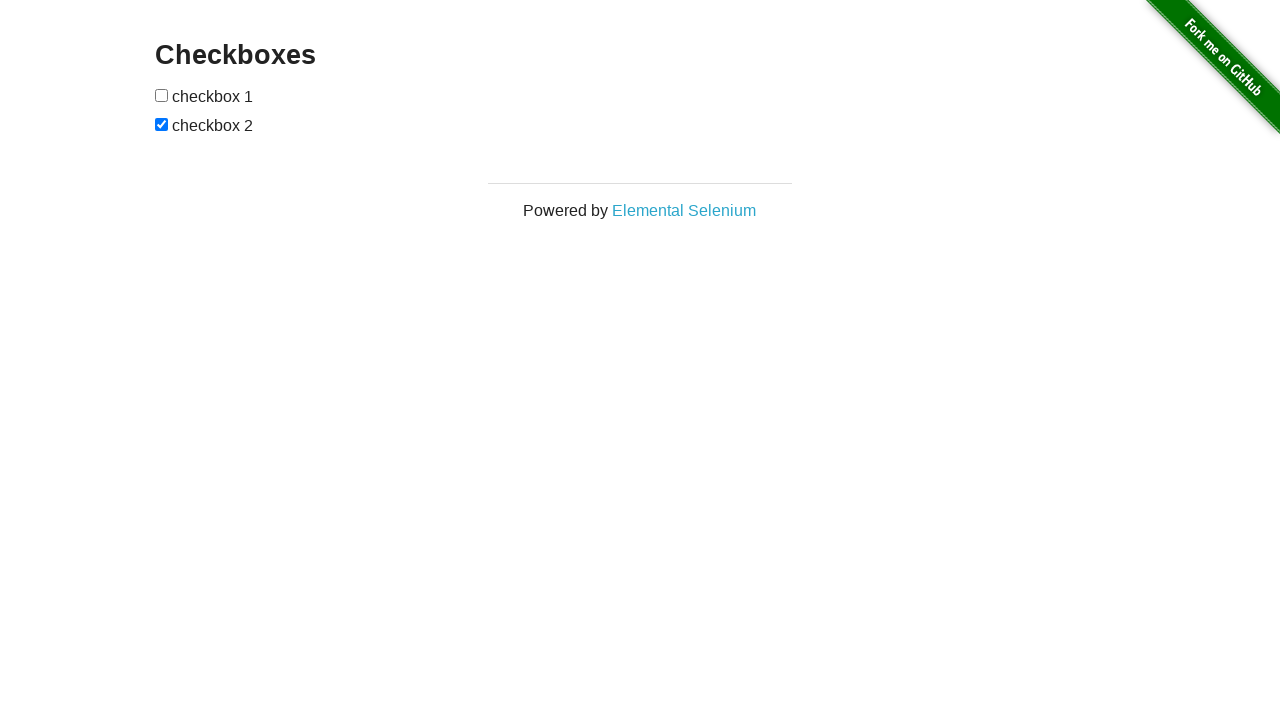